Opens a new tab, navigates to a different URL, and verifies the new tab's URL

Starting URL: https://phptravels.com/demo/

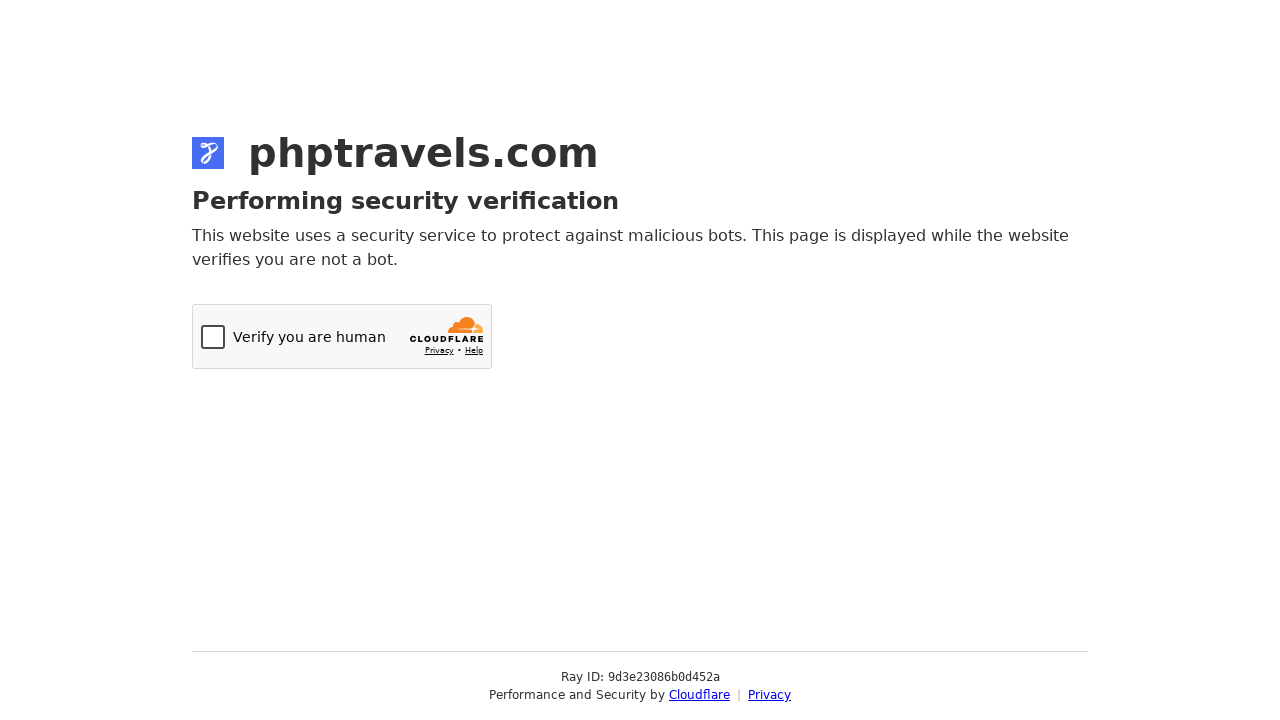

Opened a new tab
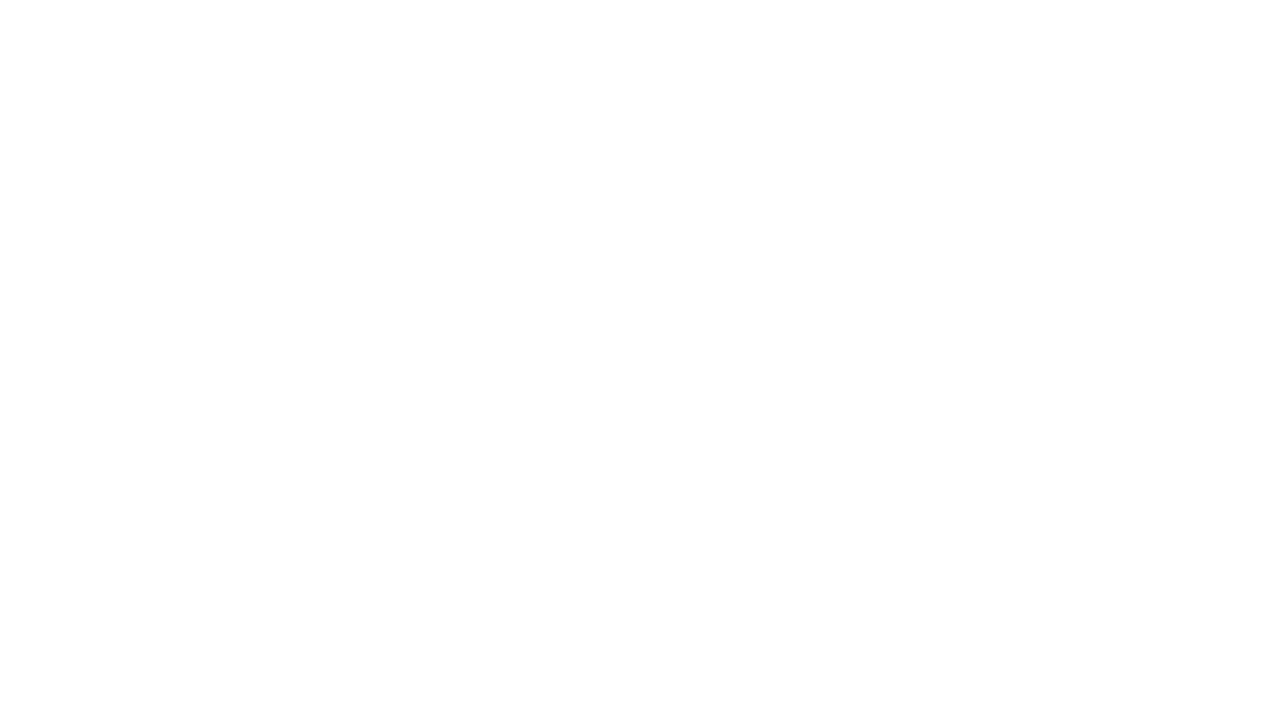

Navigated to http://the-internet.herokuapp.com/ in new tab
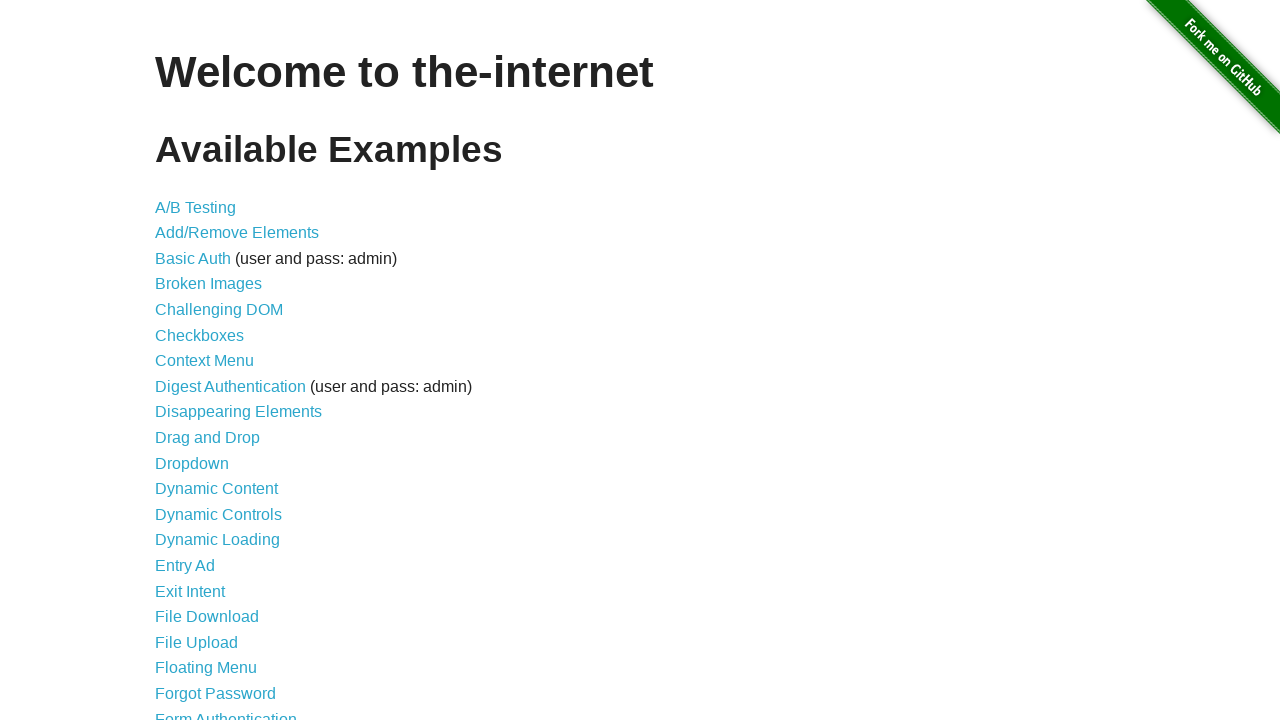

Verified new tab URL is http://the-internet.herokuapp.com/
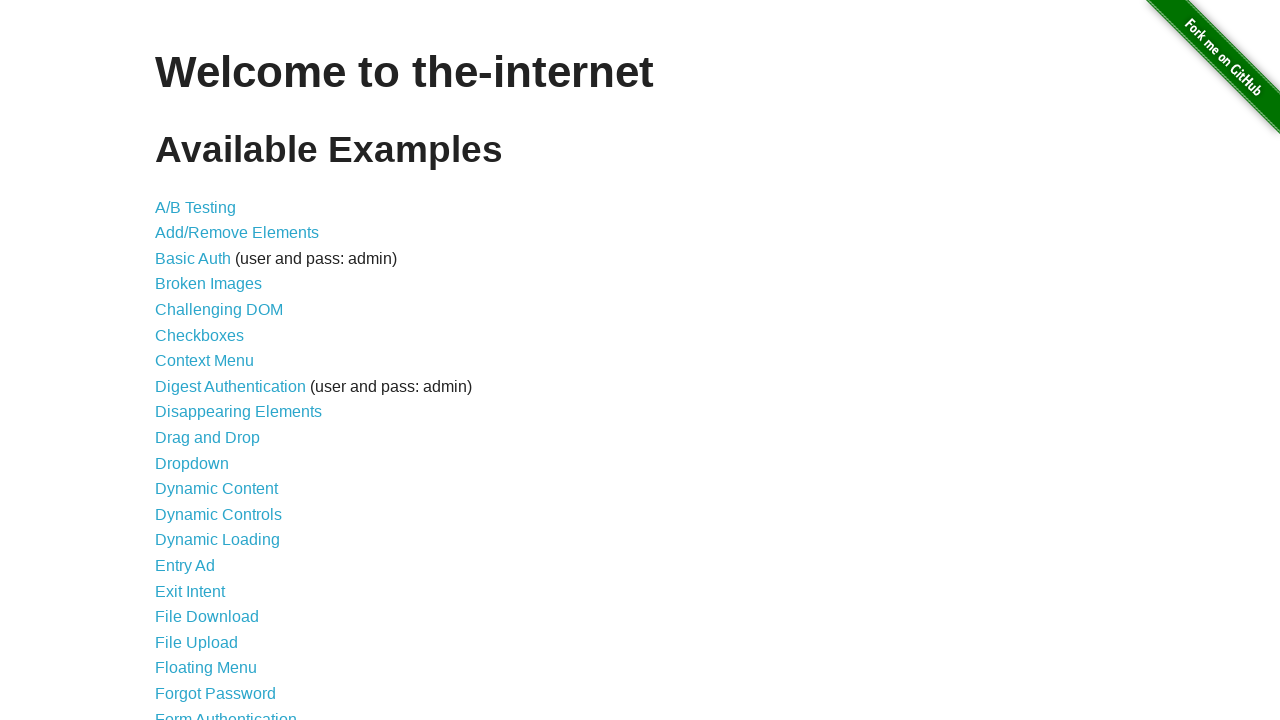

Closed the new tab
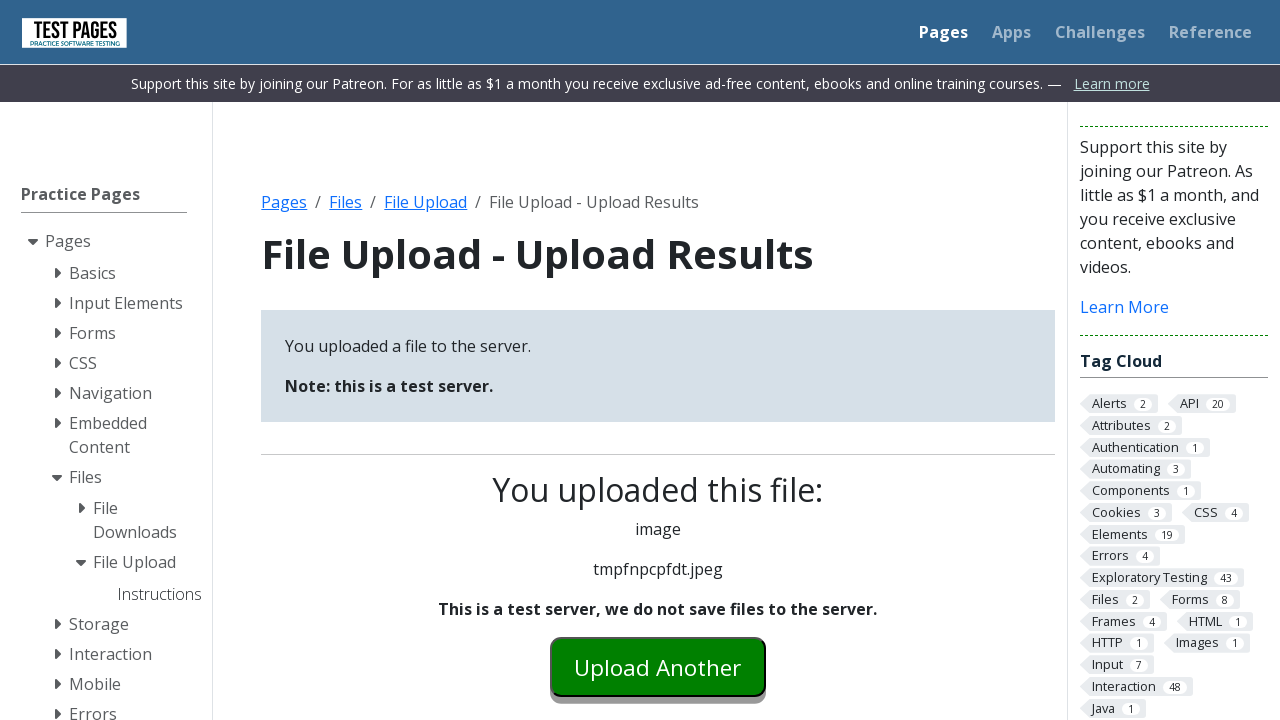

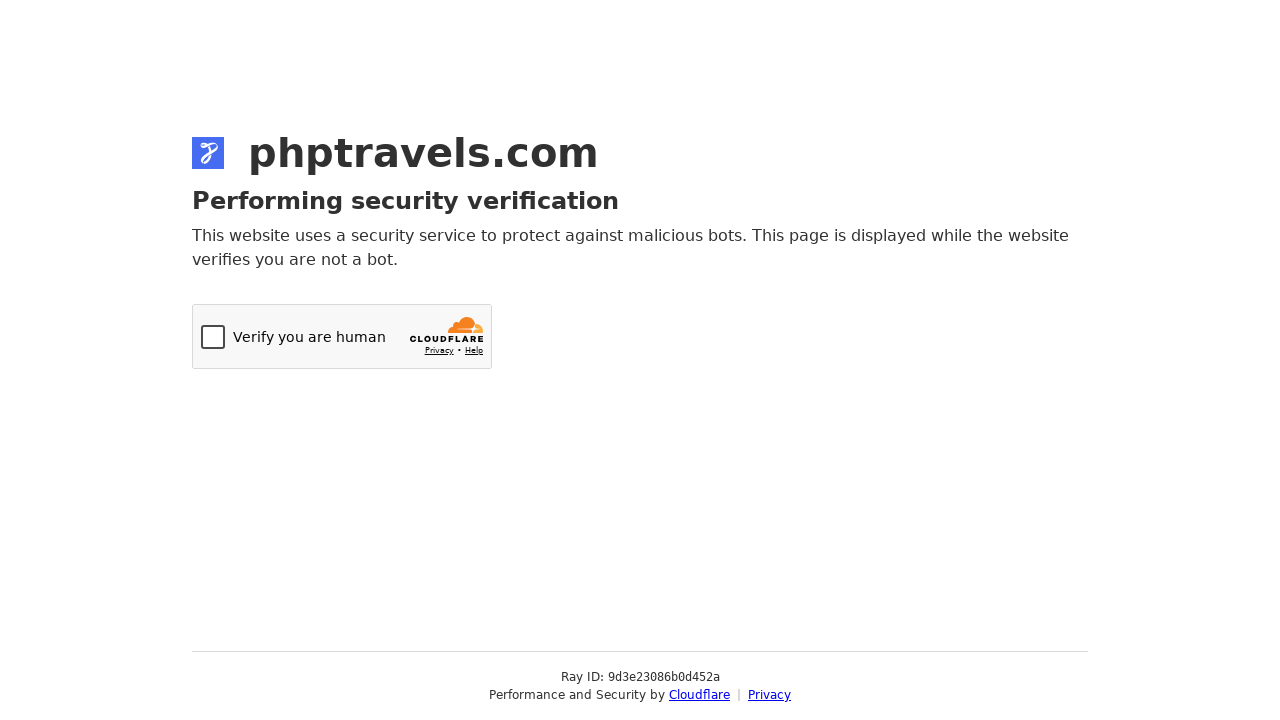